Tests scrolling to form elements and filling in name and date fields on a scroll demo page

Starting URL: https://formy-project.herokuapp.com/scroll

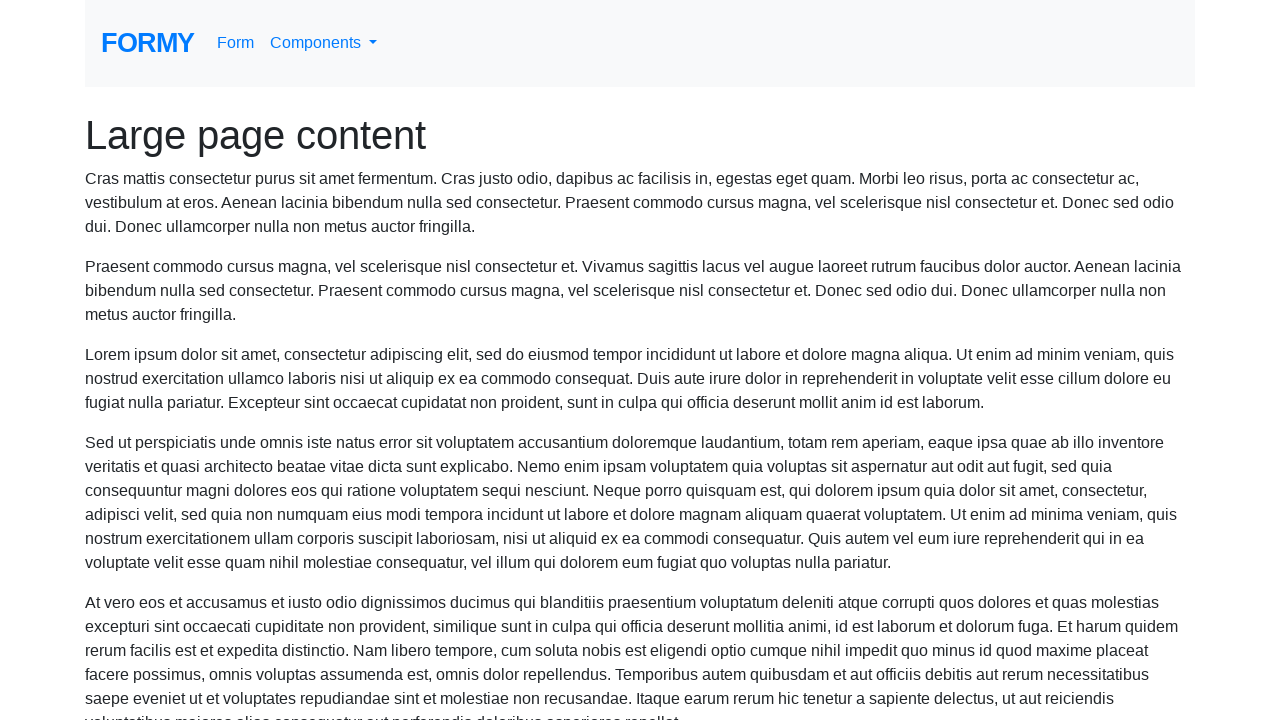

Navigated to scroll demo page
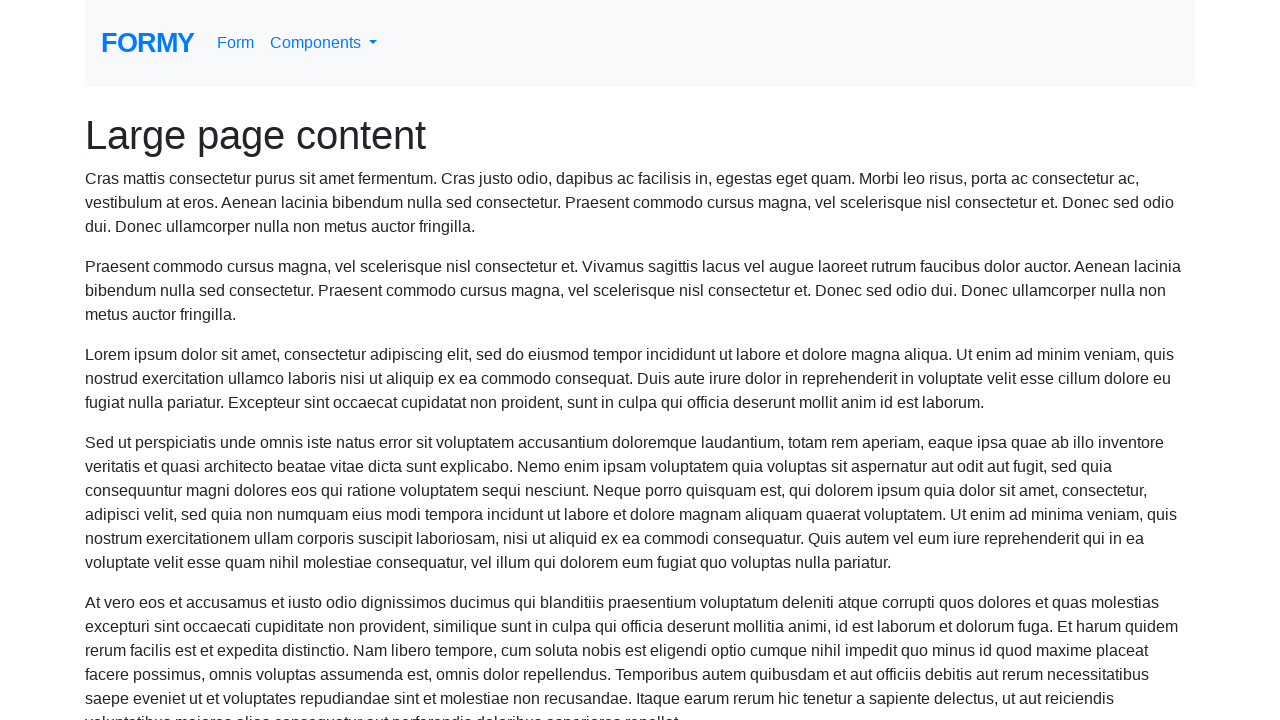

Scrolled to name field
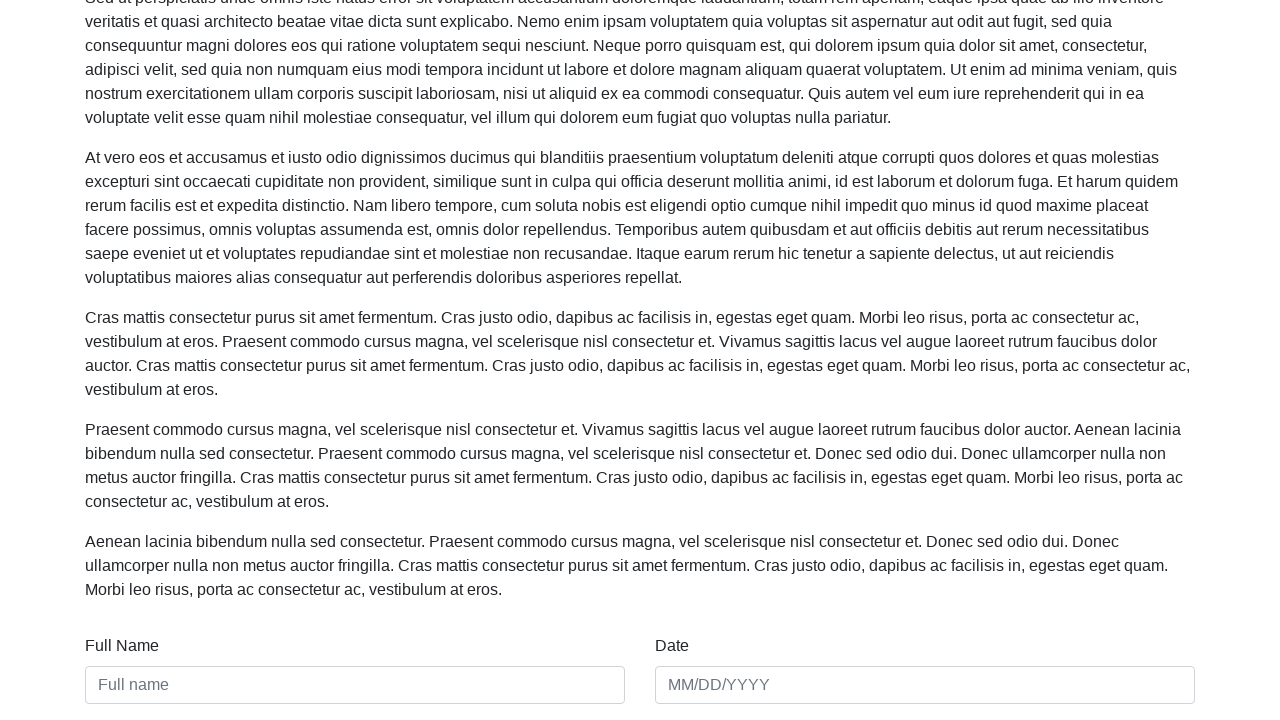

Filled name field with 'George Ashraf' on #name
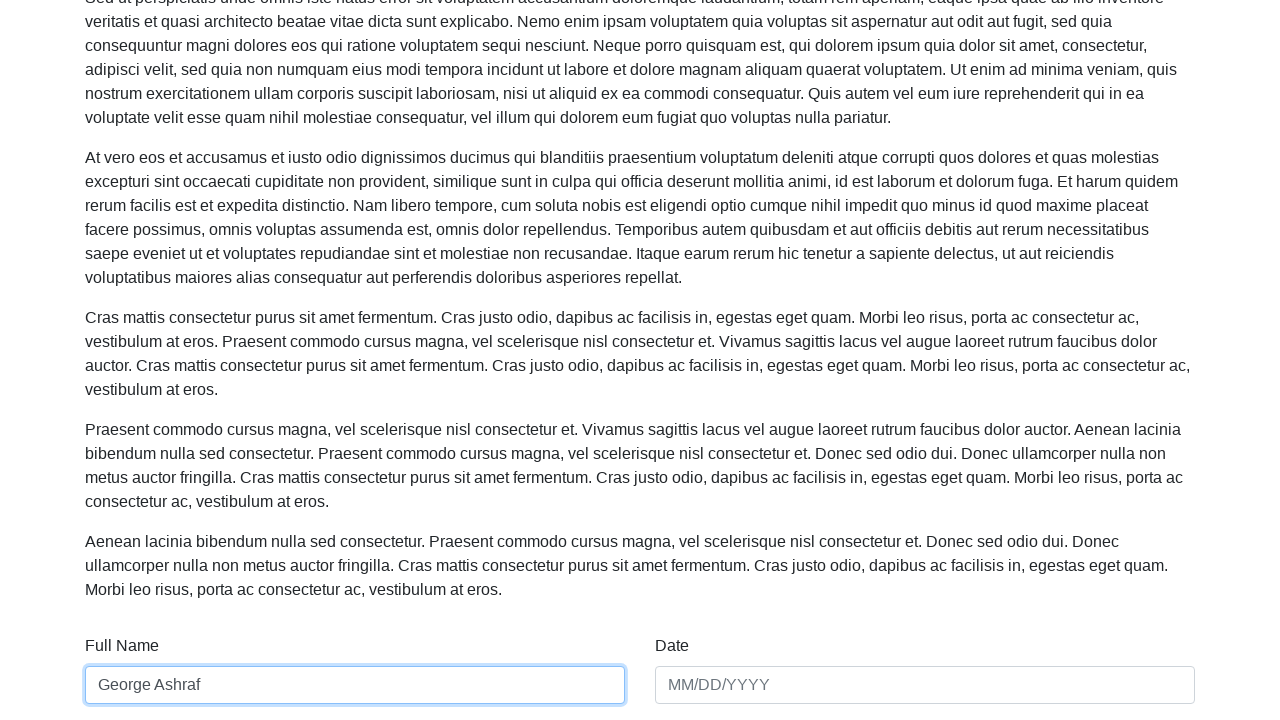

Filled date field with '01/01/2020' on #date
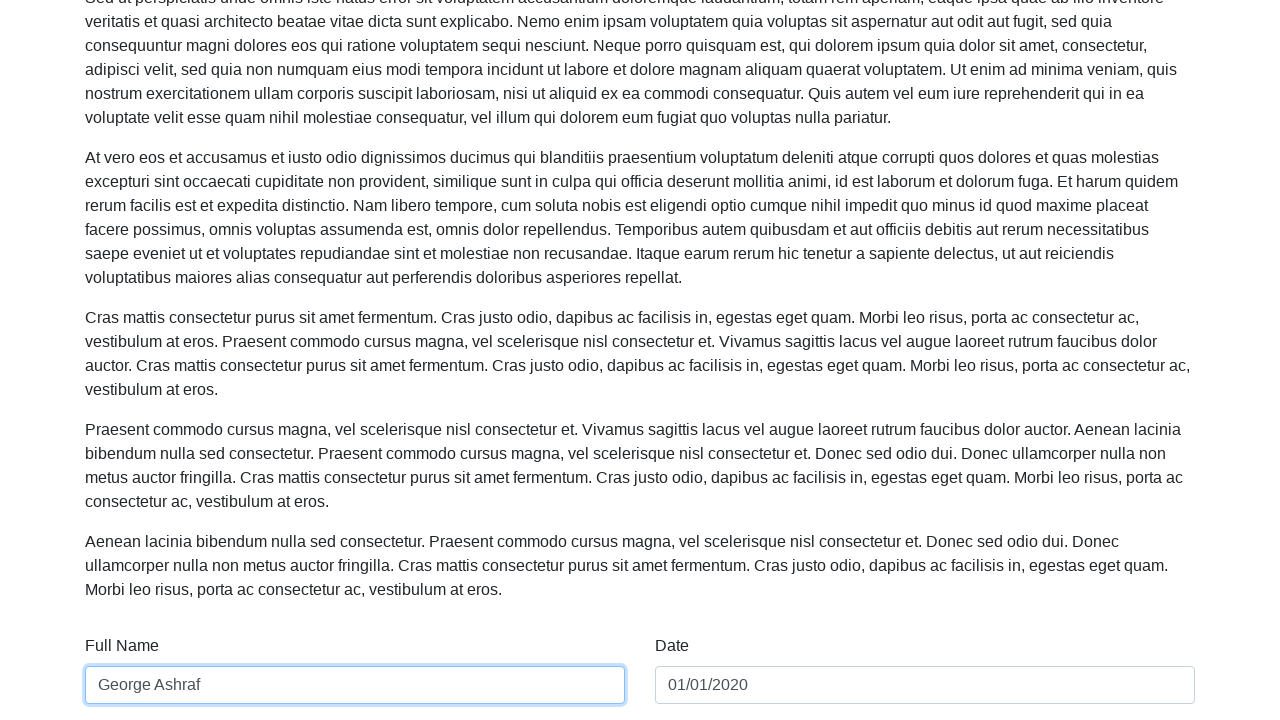

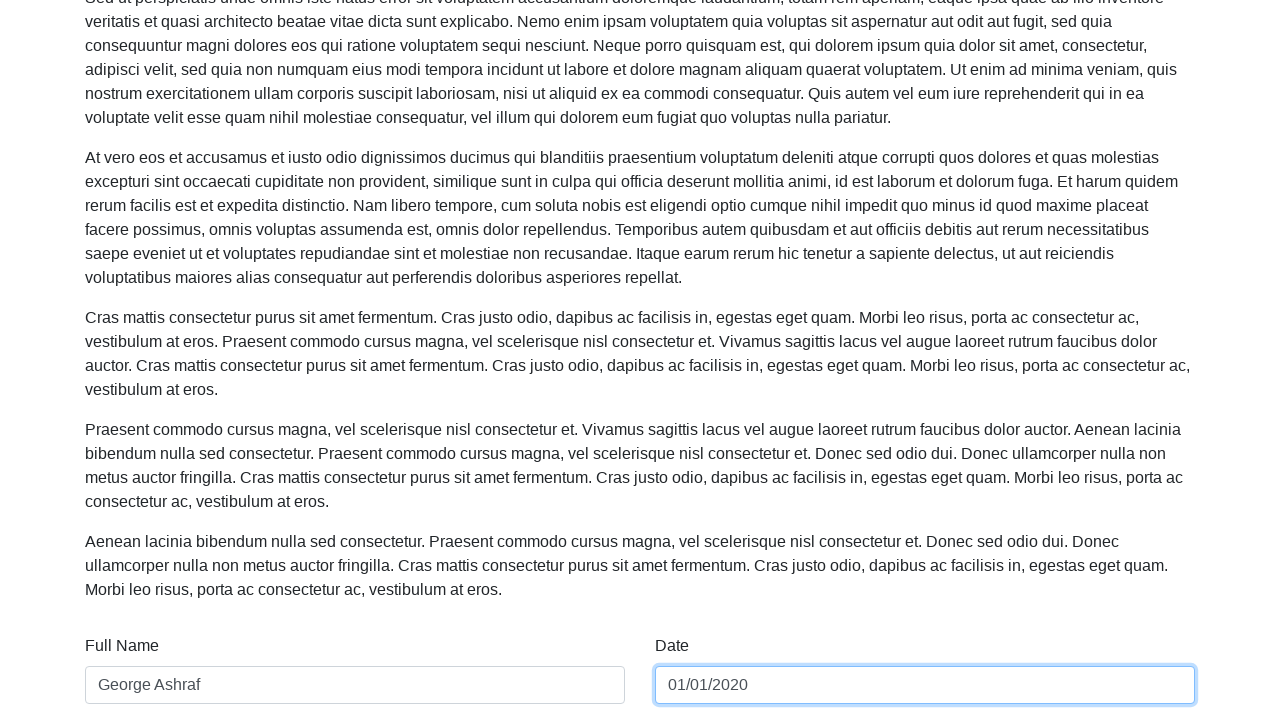